Tests clicking a timer alert button that triggers an alert after 5 seconds

Starting URL: https://demoqa.com/alerts

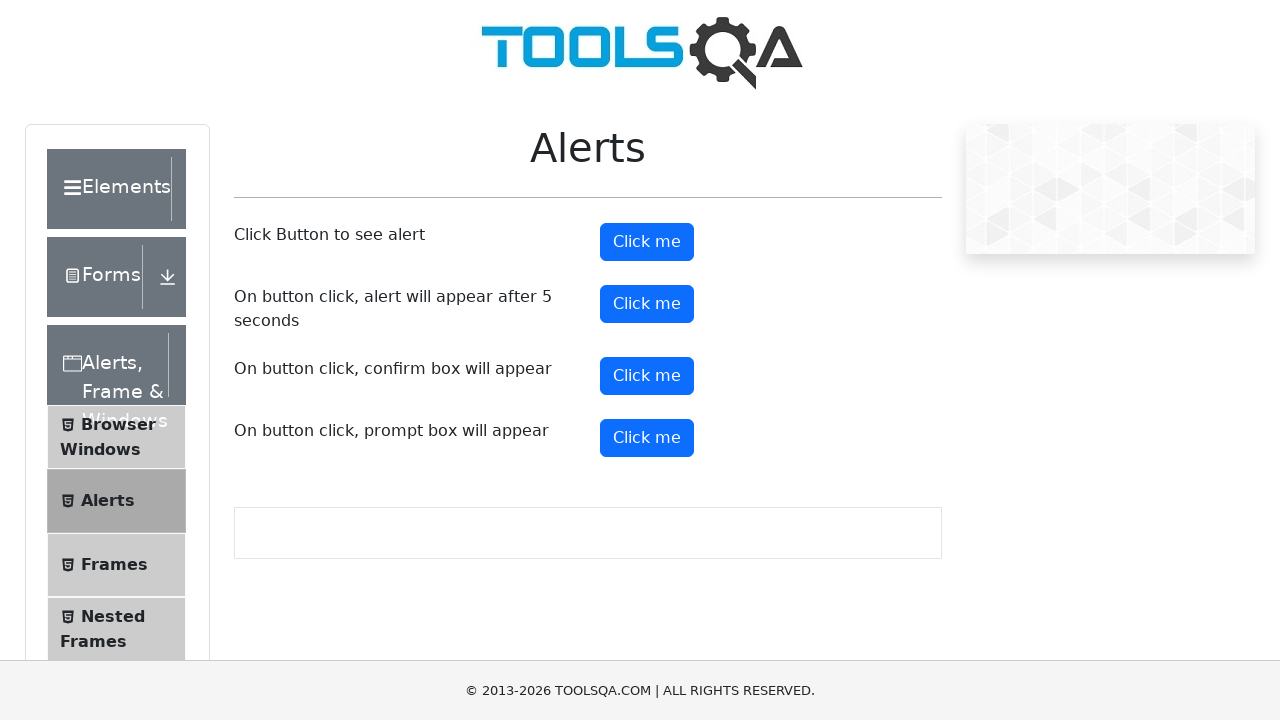

Set up dialog handler to automatically accept alerts
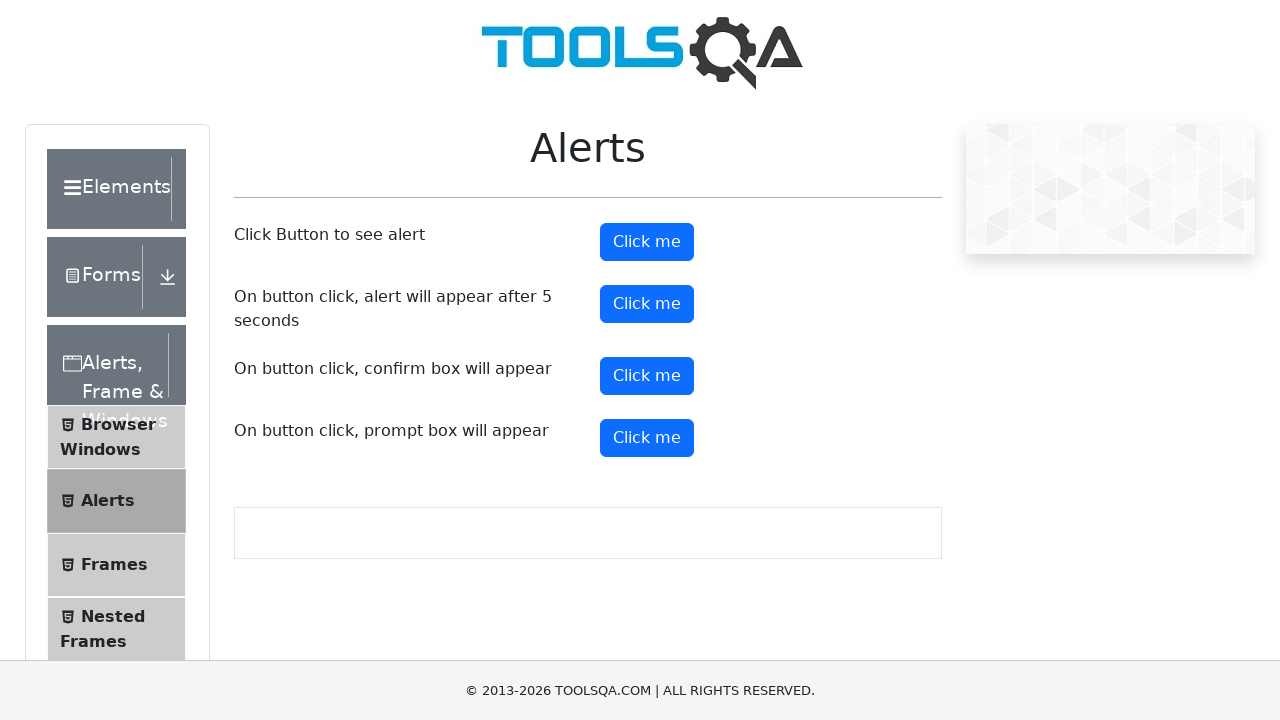

Clicked the timer alert button at (647, 304) on #timerAlertButton
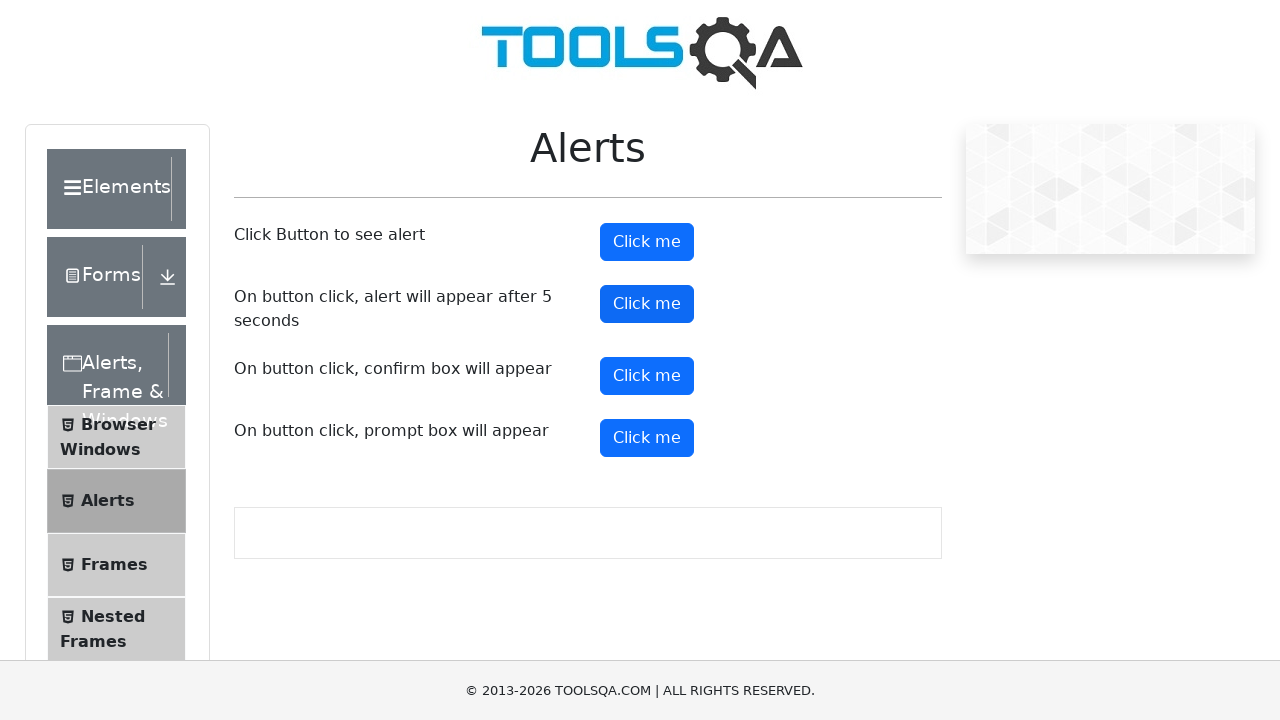

Waited 6 seconds for the timer alert to appear and be handled
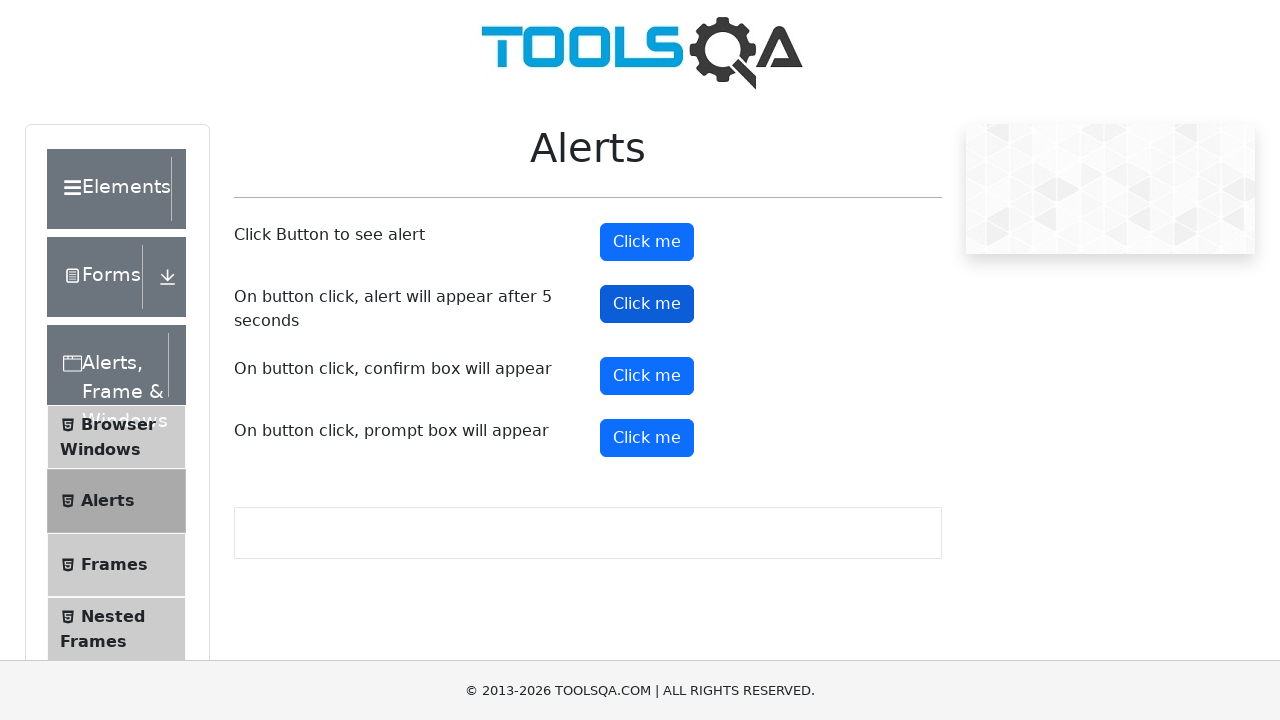

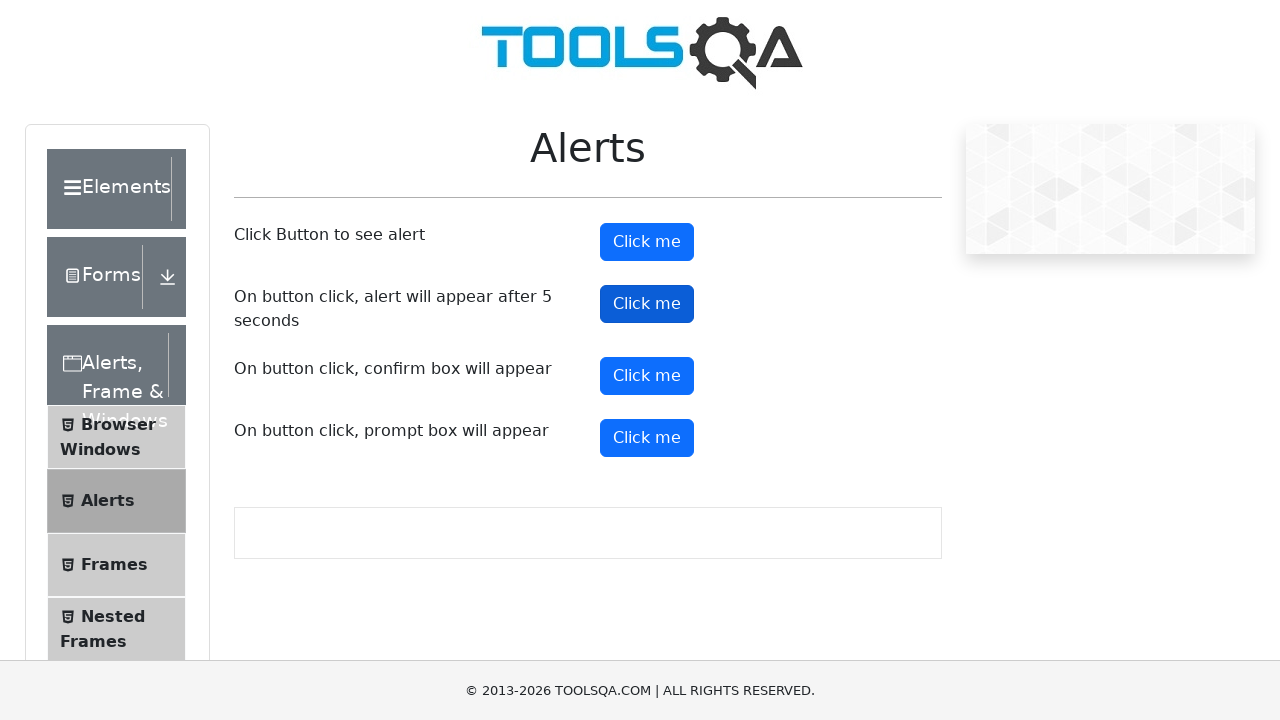